Tests calculator division by zero: enters 5 and 0, selects division, and verifies the result shows Infinity

Starting URL: https://calculatorhtml.onrender.com/

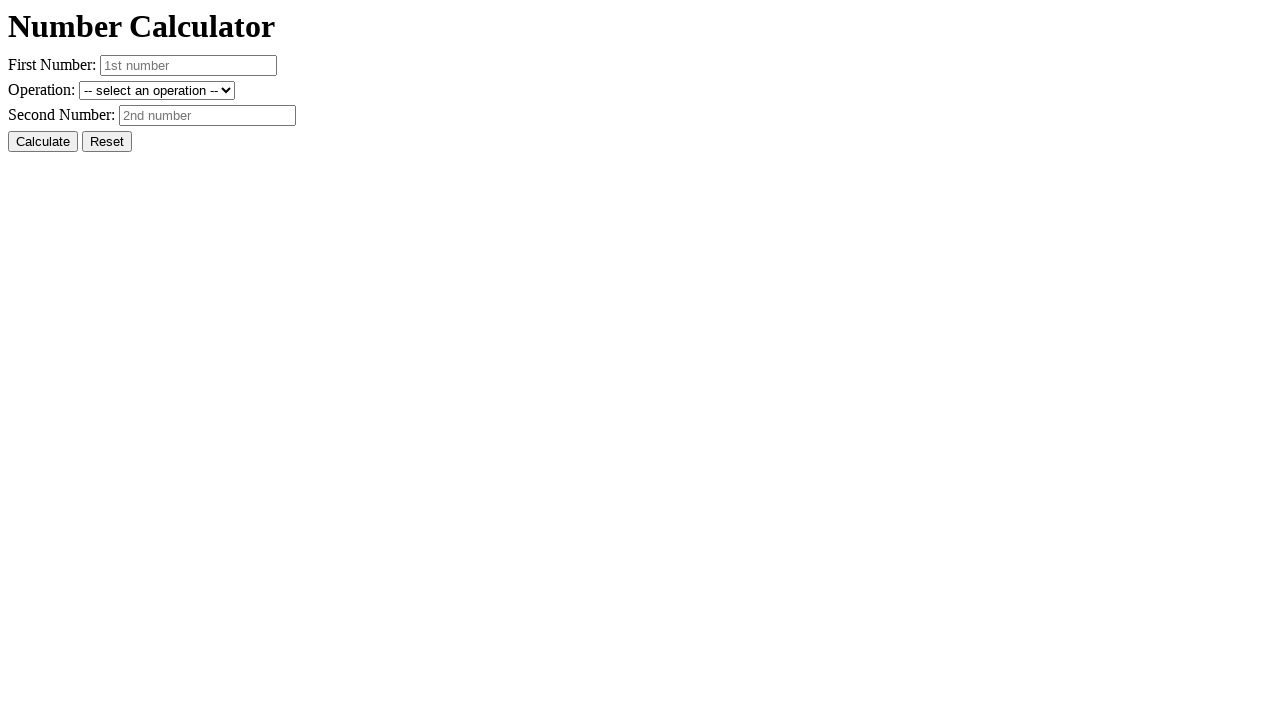

Navigated to calculator application
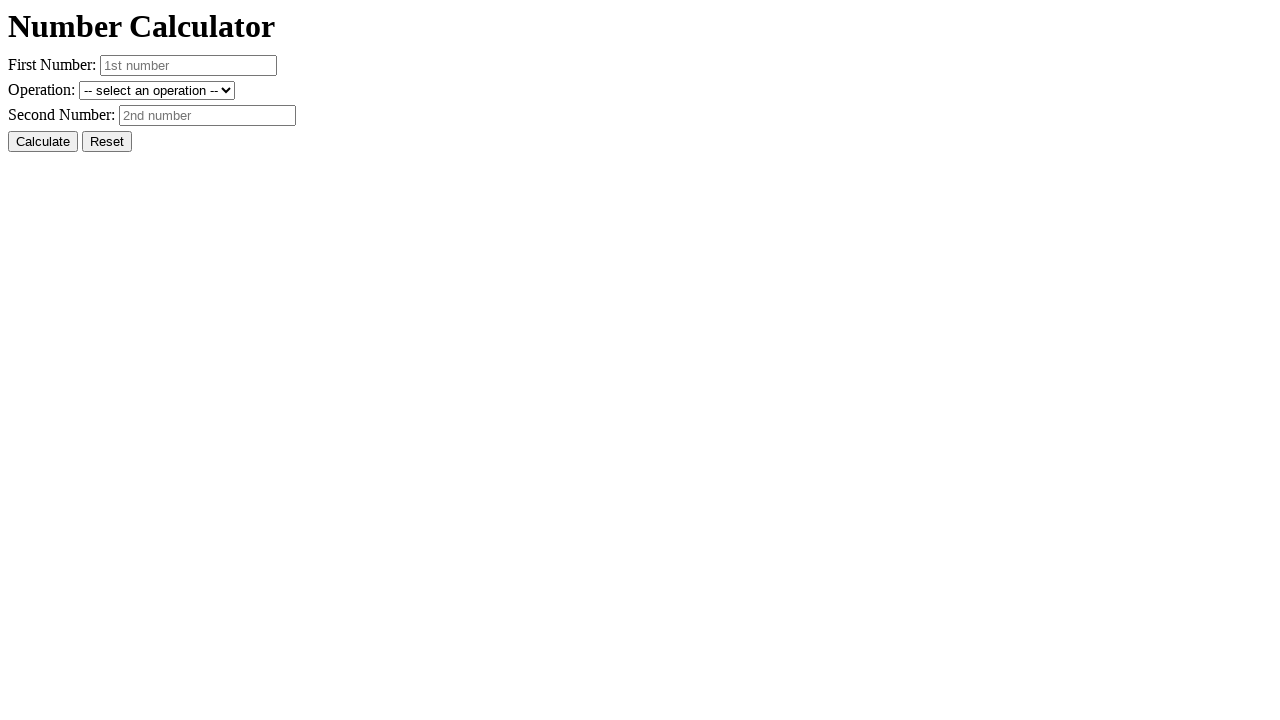

Clicked Reset button to clear previous values at (107, 142) on #resetButton
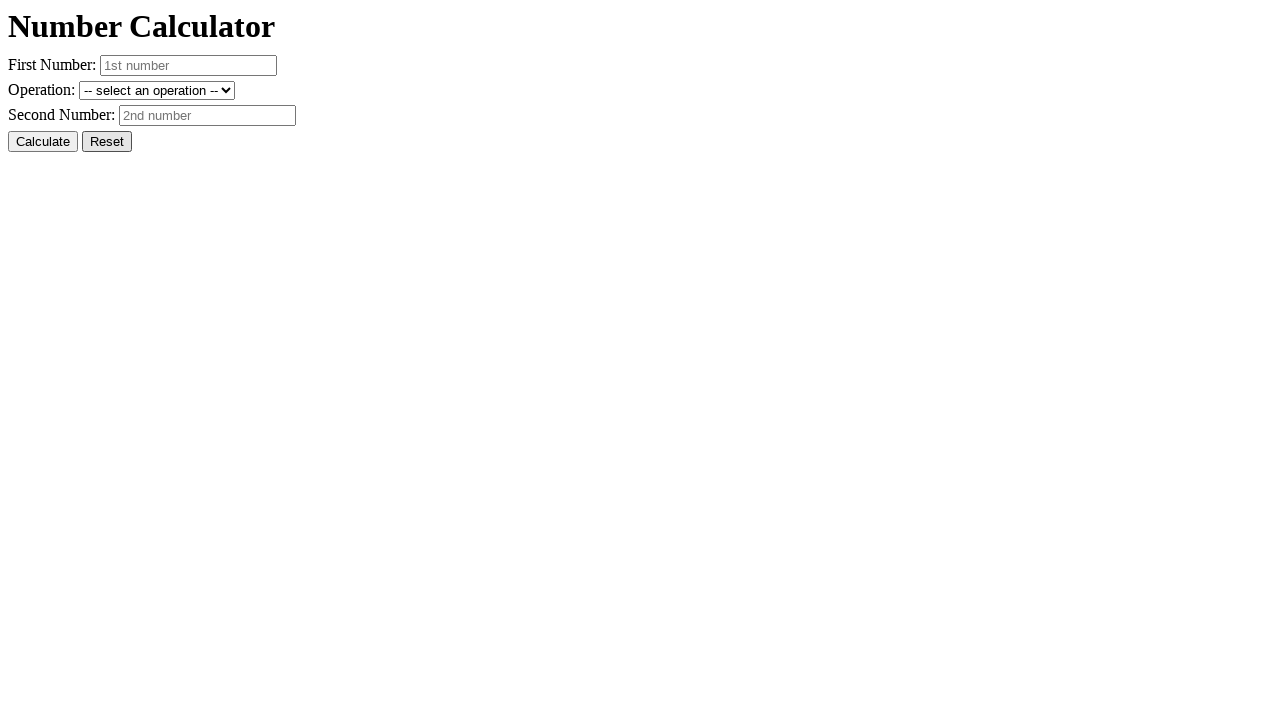

Entered first number: 5 on #number1
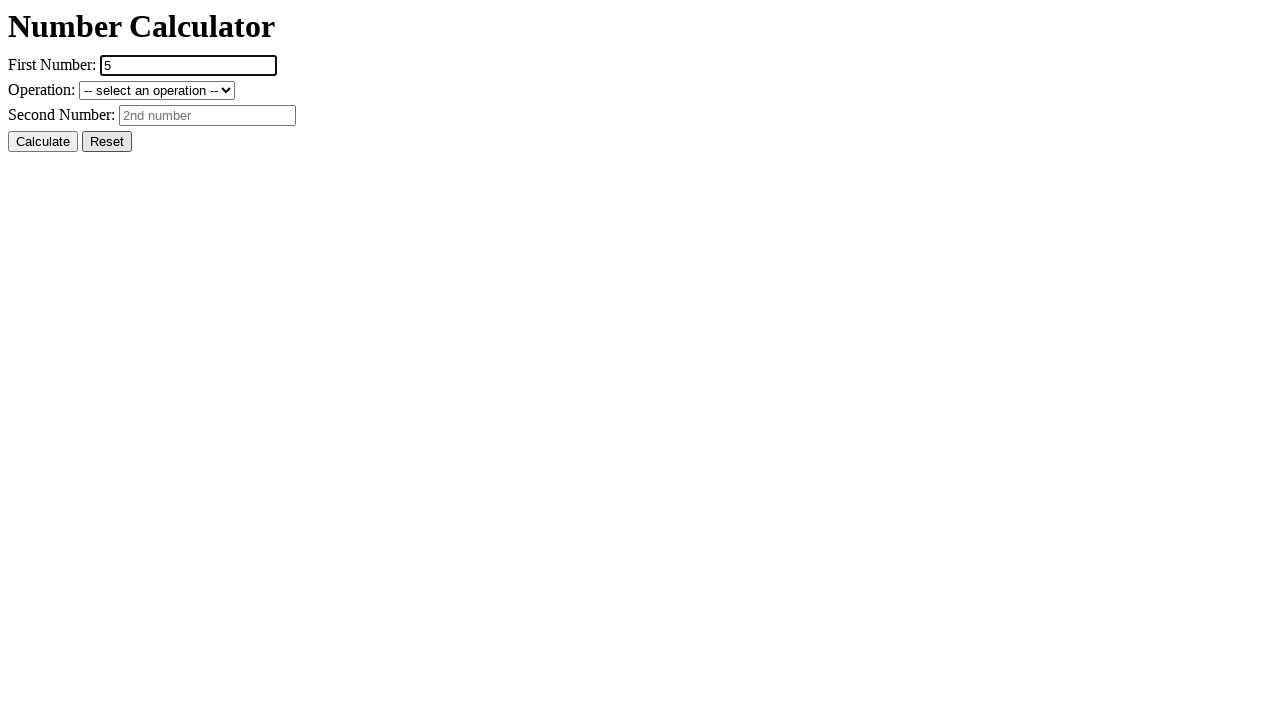

Entered second number: 0 on #number2
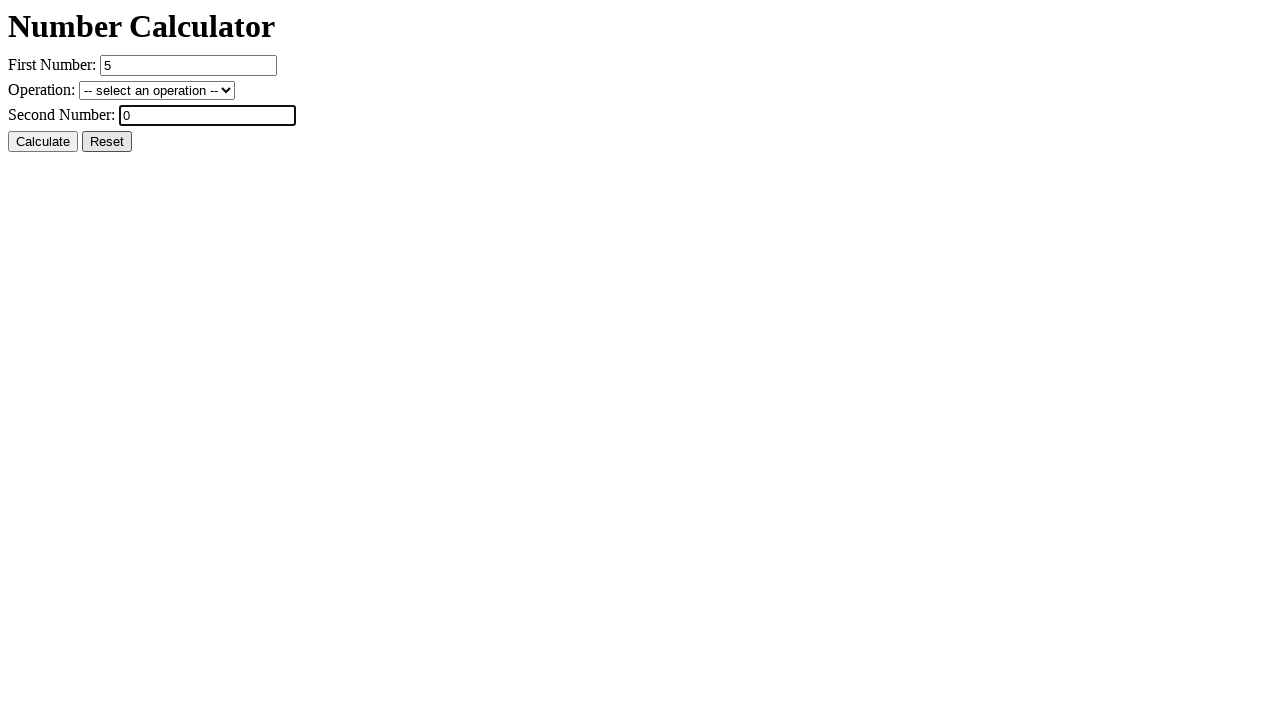

Selected division operation on #operation
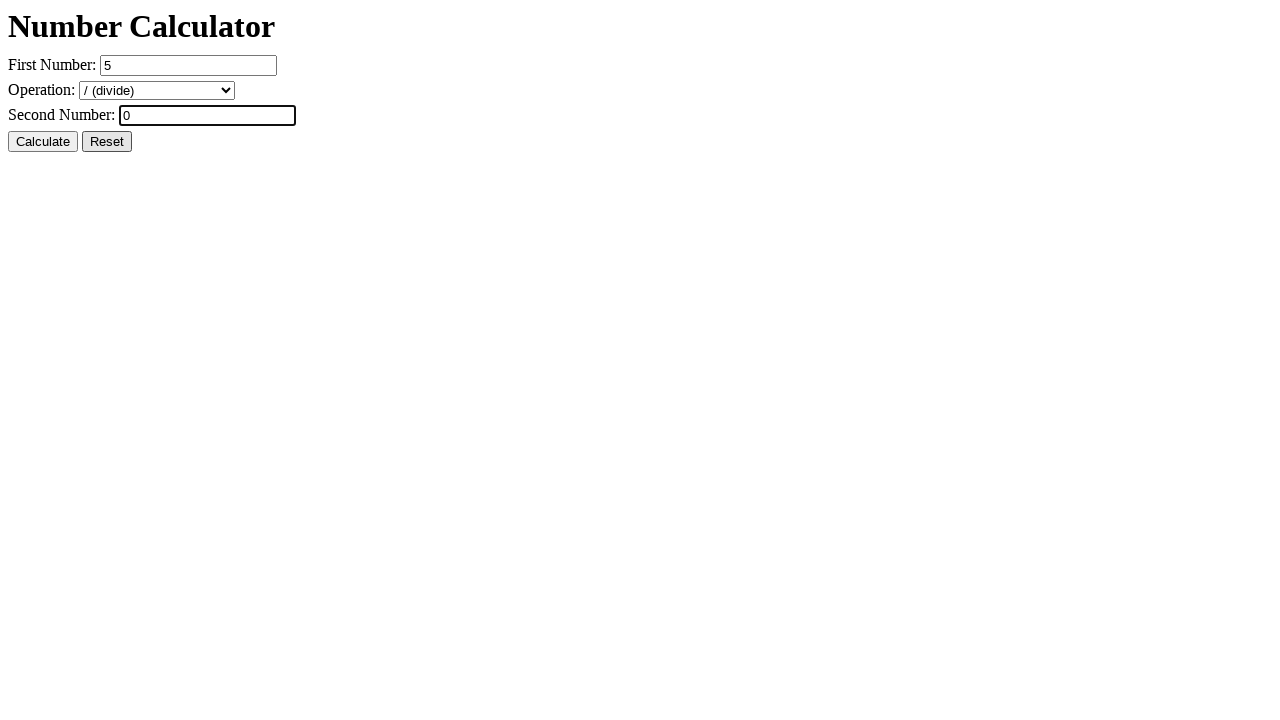

Clicked Calculate button at (43, 142) on #calcButton
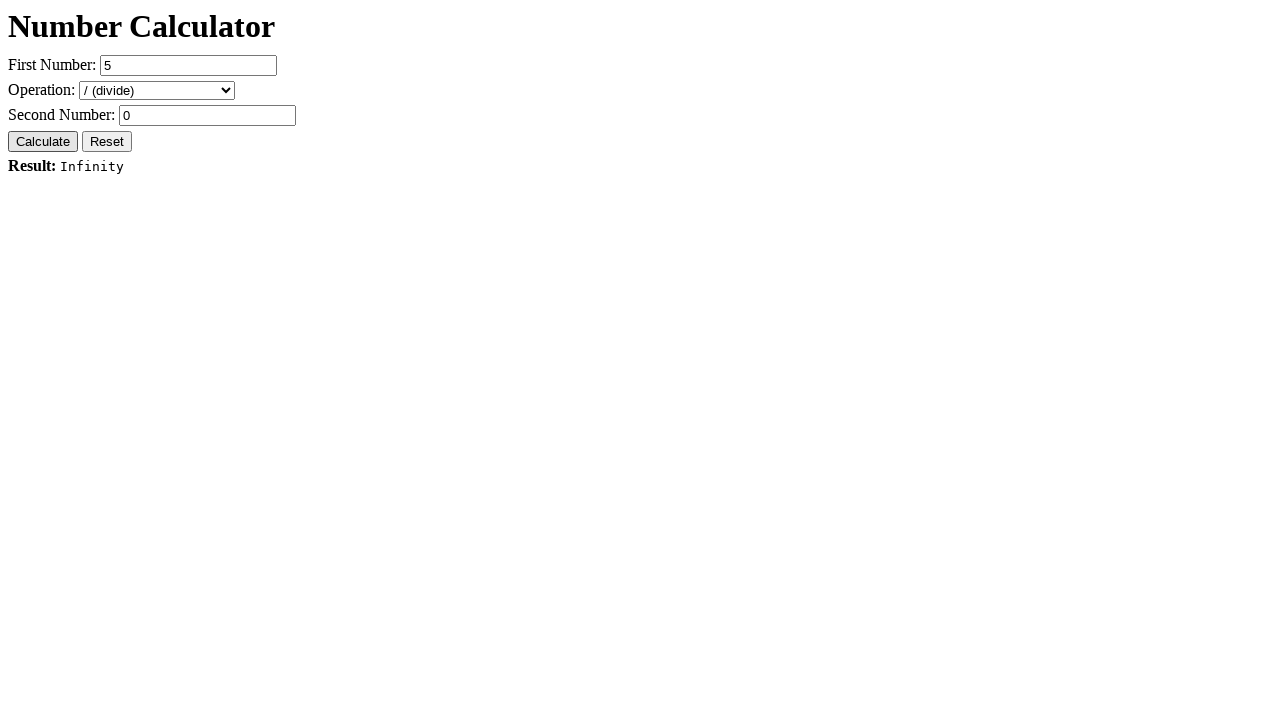

Result element loaded, displaying Infinity for division by zero
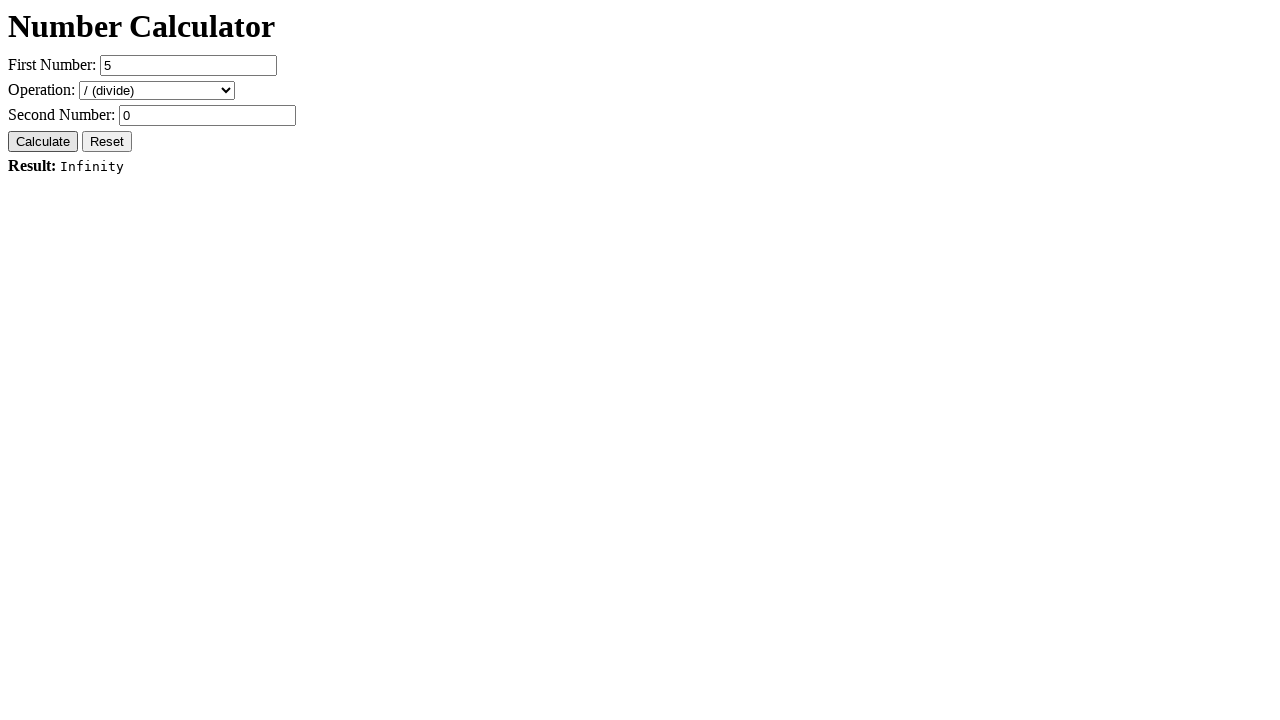

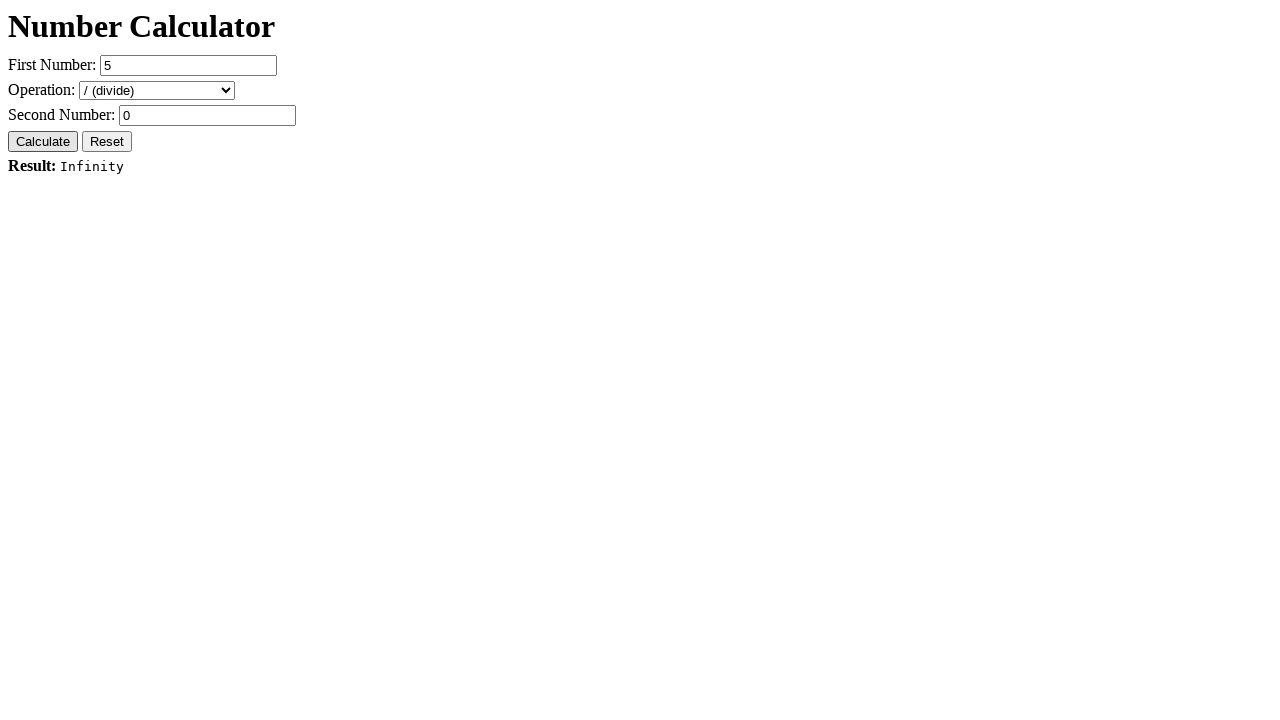